Tests a text box demo form by filling in name, email, current address, and permanent address fields, then submitting and verifying the output contains the expected data.

Starting URL: https://demoqa.com/text-box

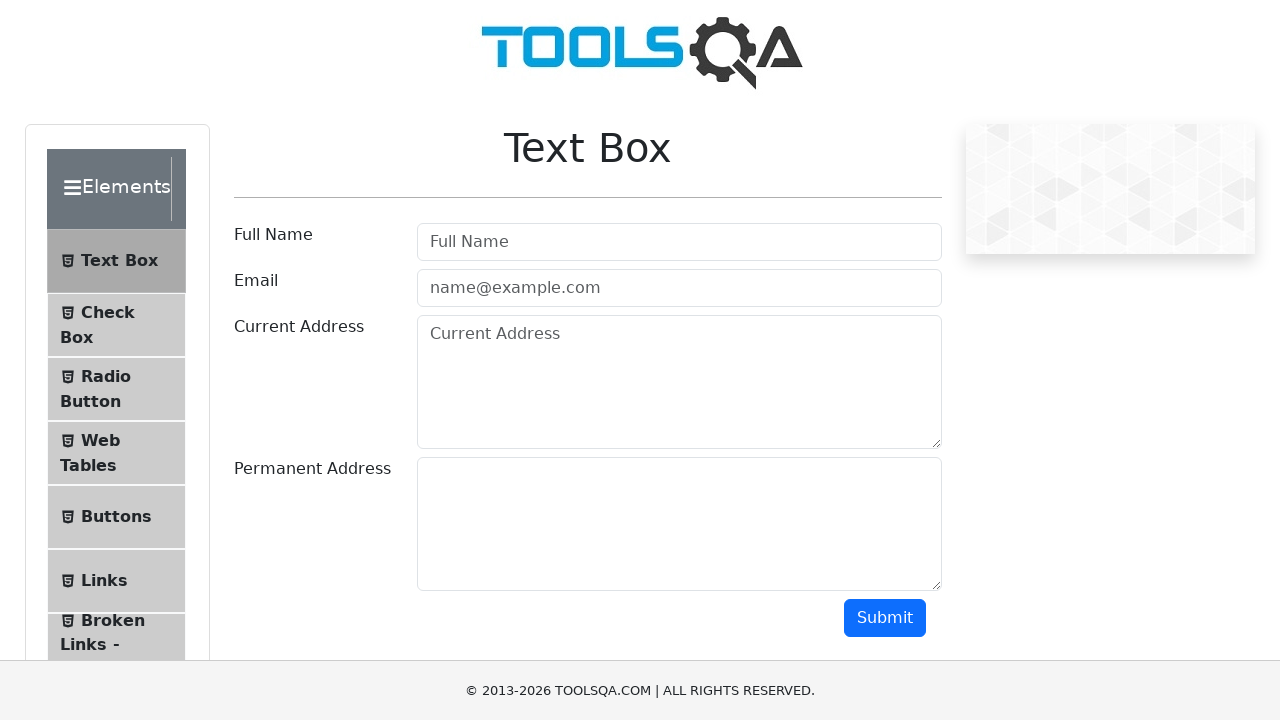

Filled userName field with 'Carlos' on #userName
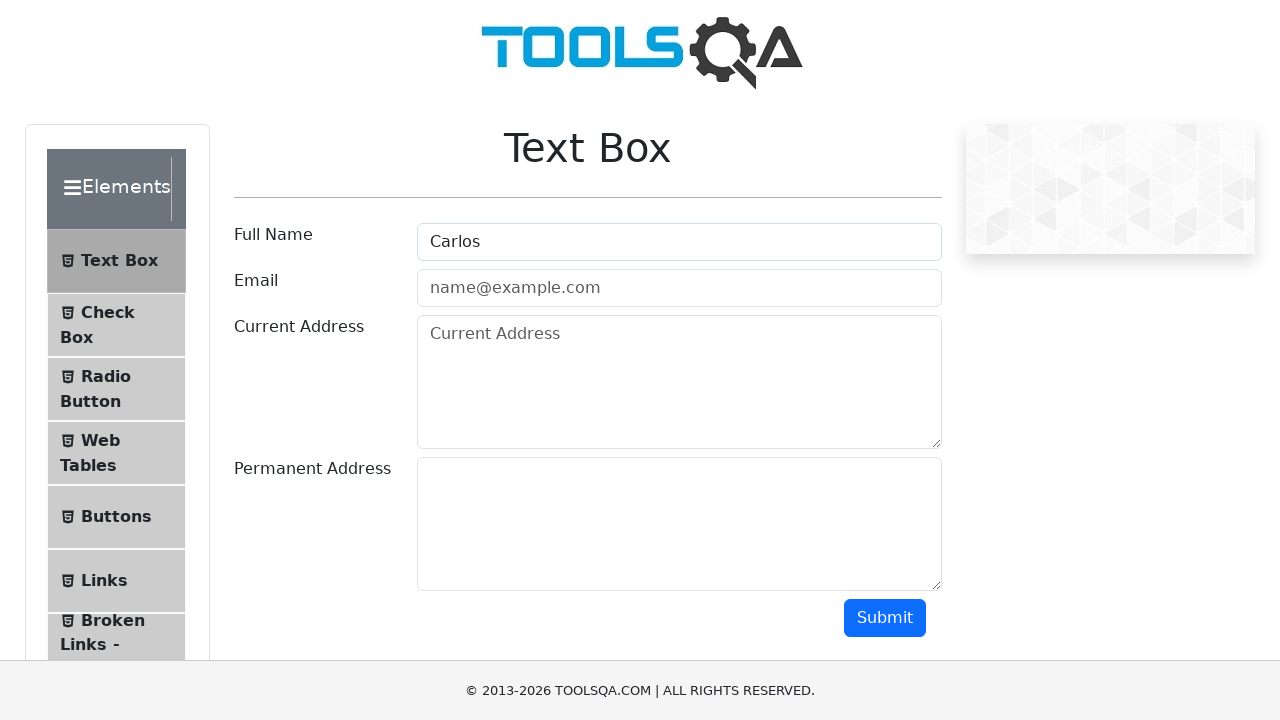

Filled userEmail field with 'carlos42@testmail.com' on #userEmail
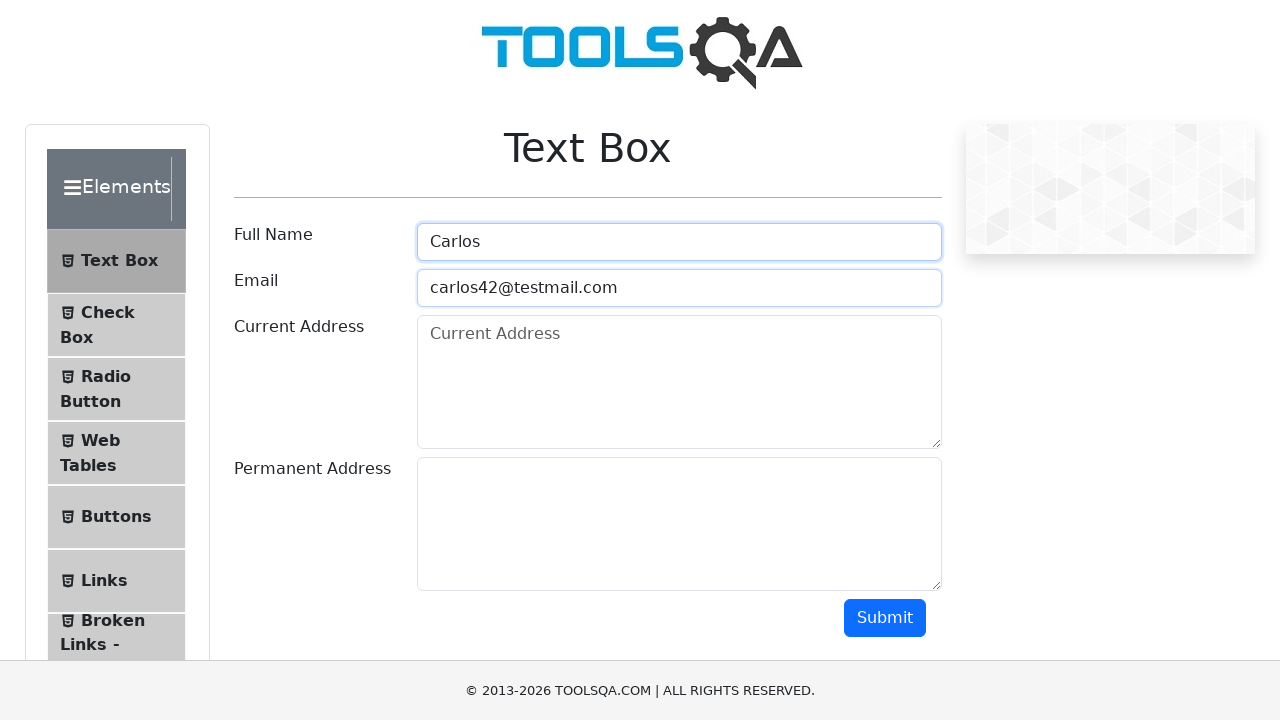

Filled currentAddress field with '123 Test Street, Apt 4B' on #currentAddress
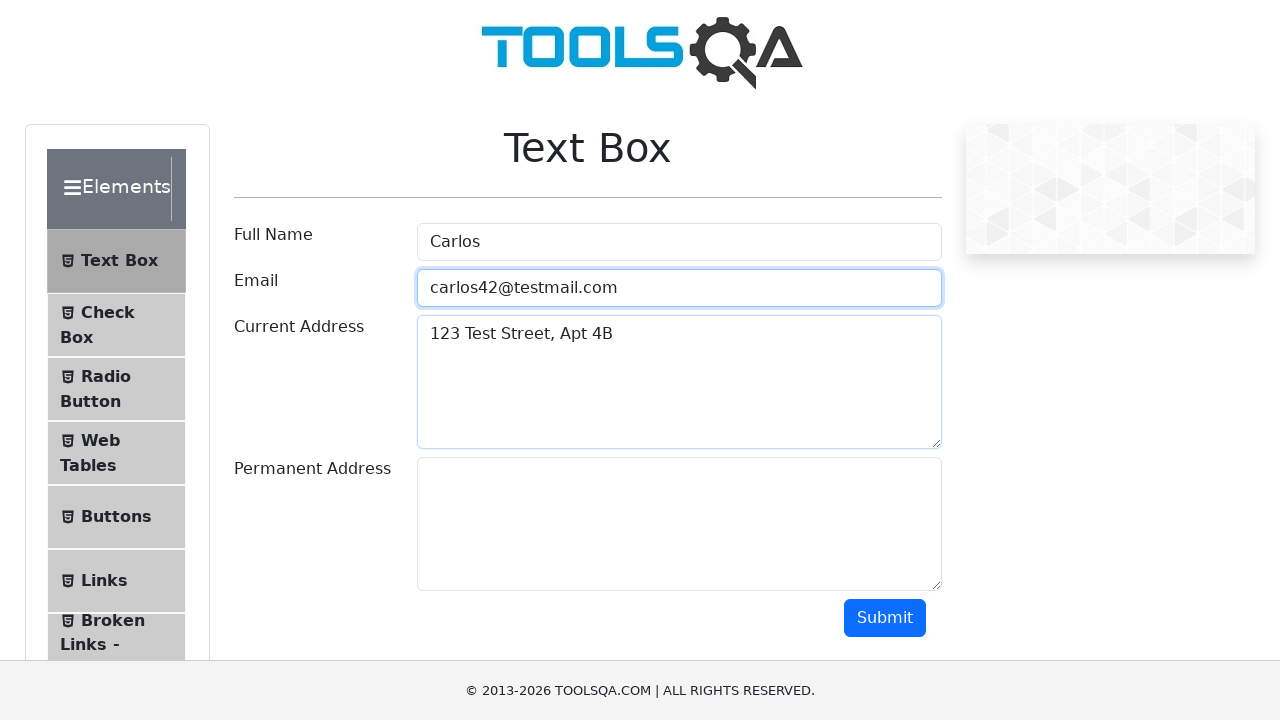

Filled permanentAddress field with '456 Main Avenue, Suite 100' on #permanentAddress
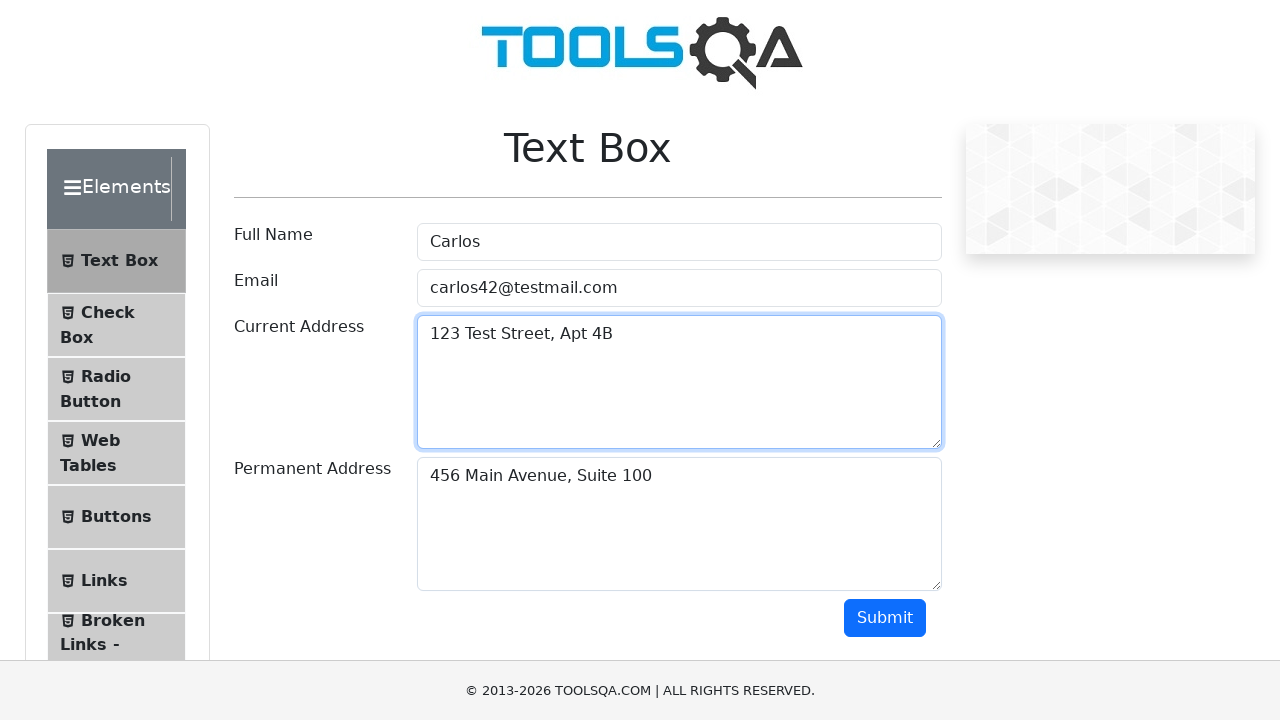

Clicked submit button to submit the form at (885, 618) on #submit
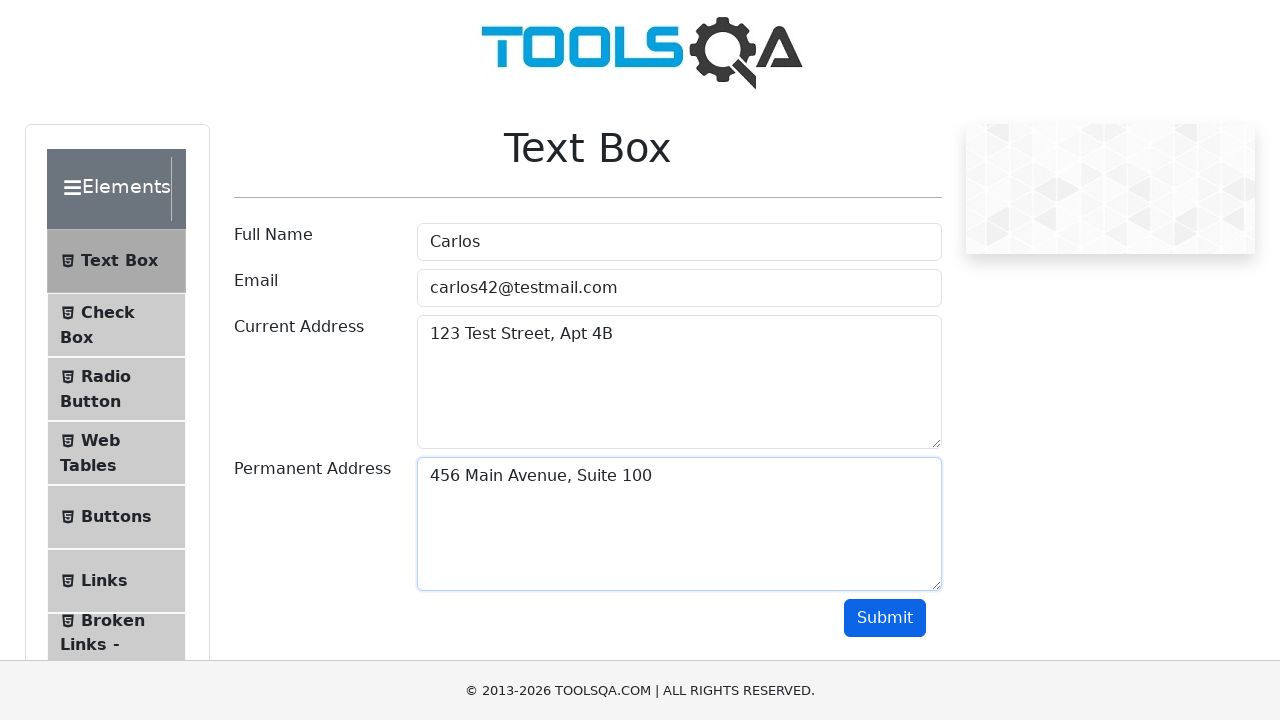

Form output appeared with submitted data including name field
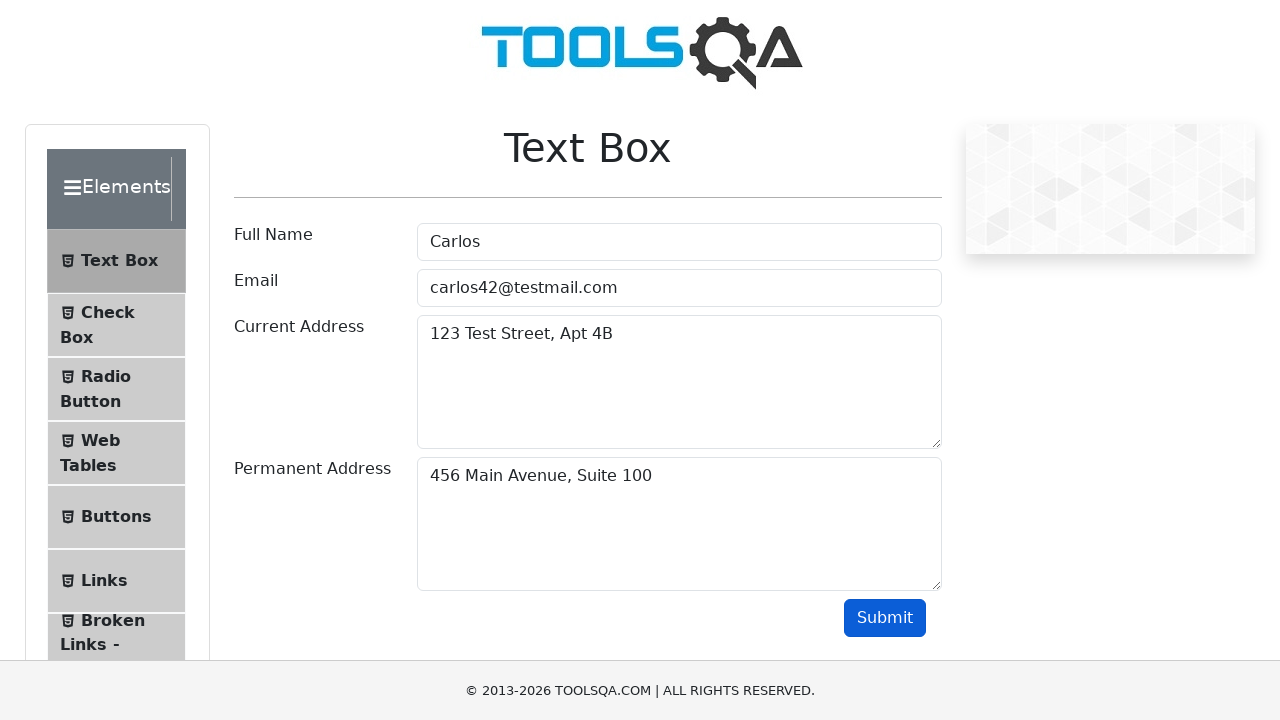

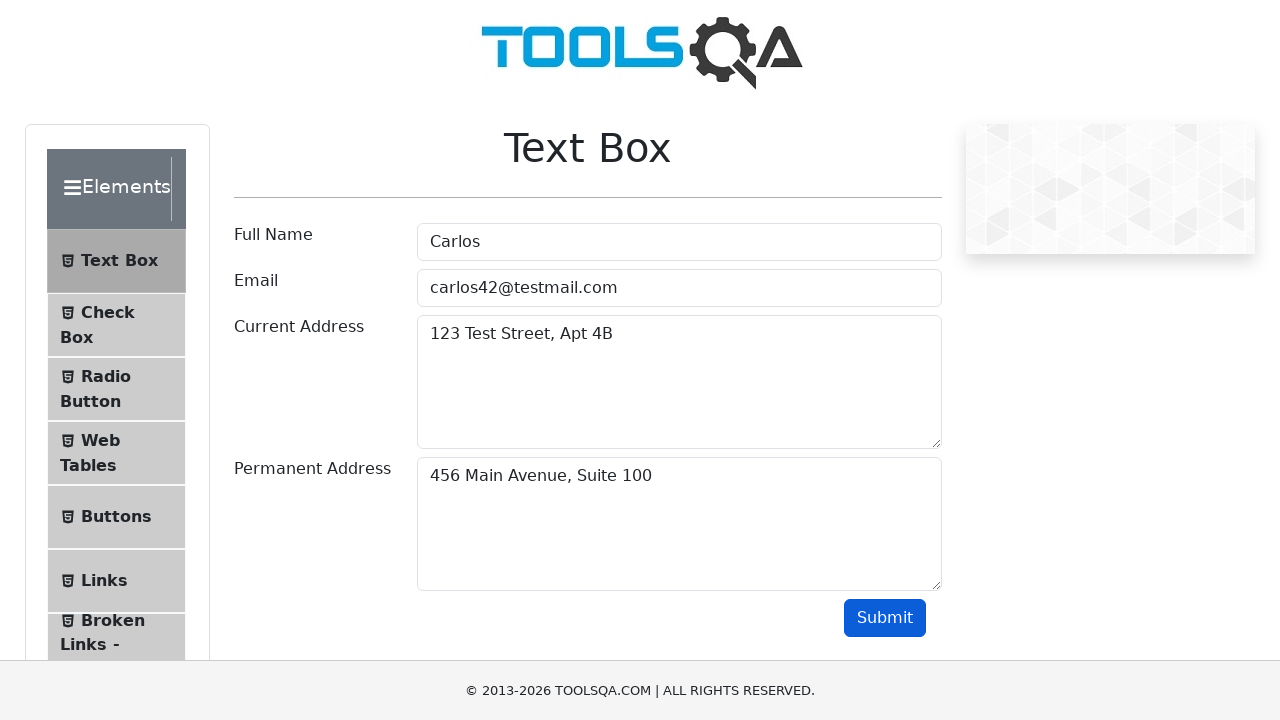